Tests drag and drop functionality on jQuery UI demo page by dragging an element and dropping it onto a target area

Starting URL: http://jqueryui.com/droppable/

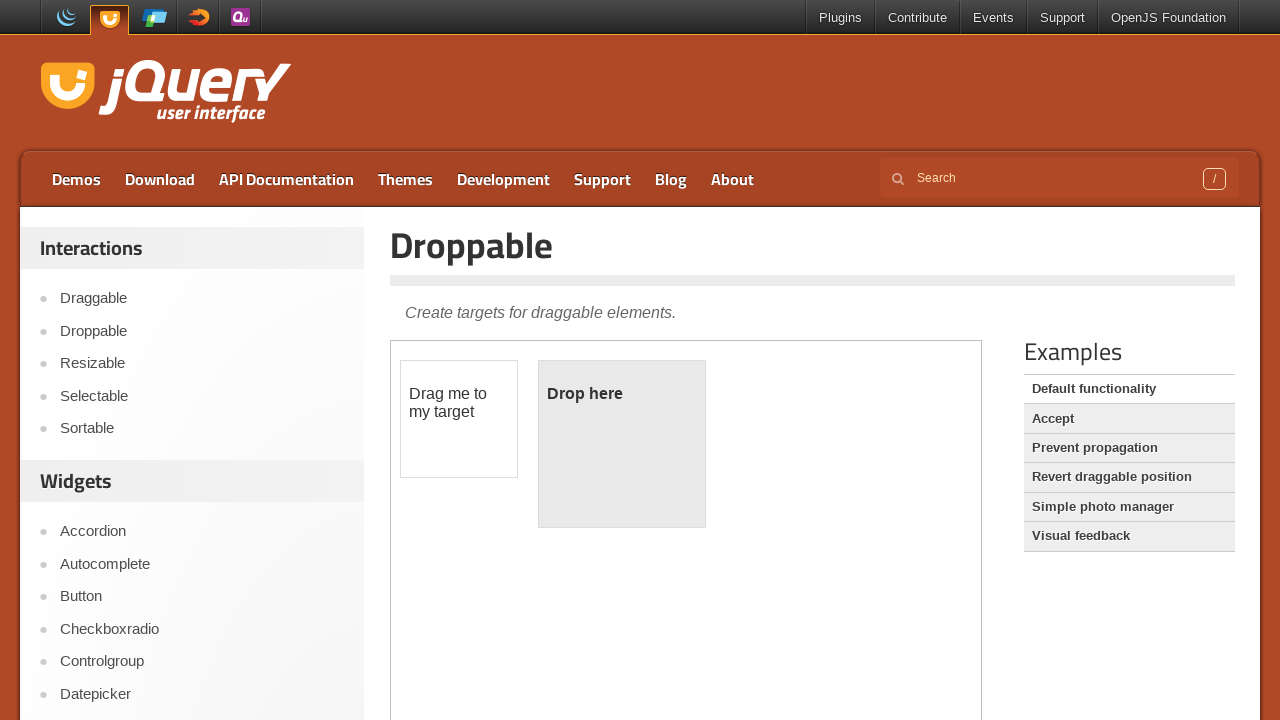

Located the demo iframe
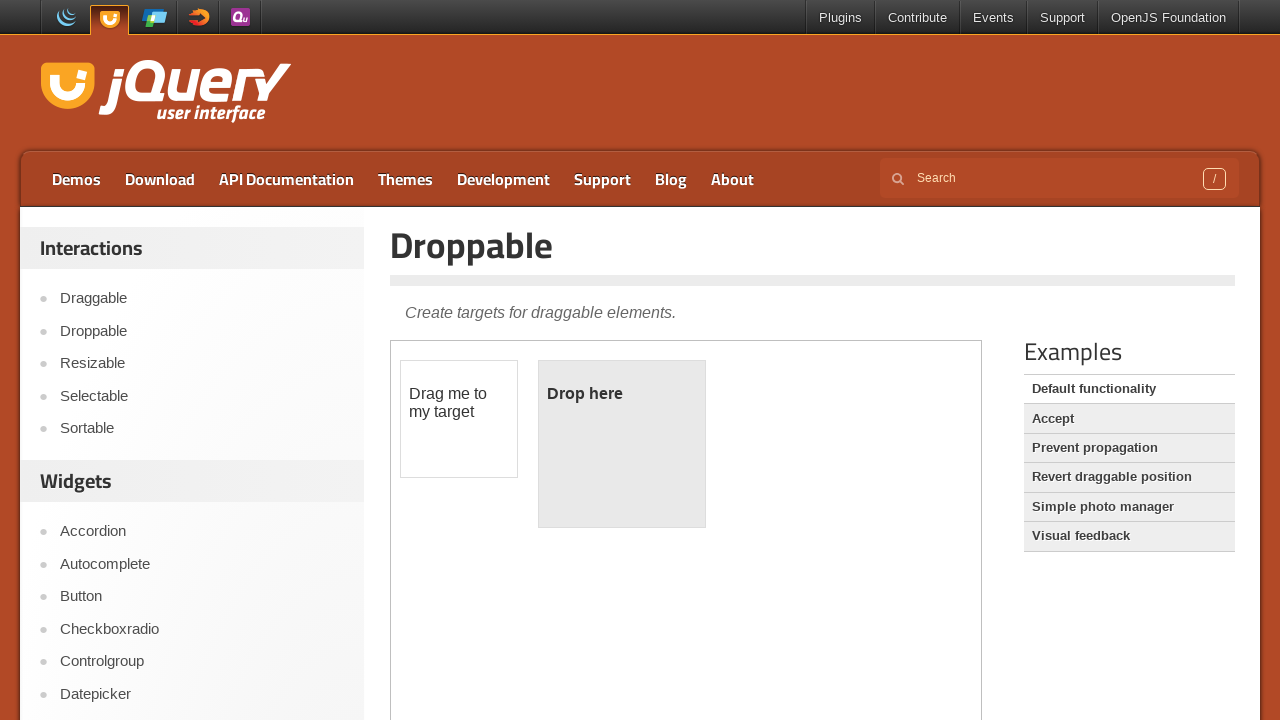

Located the draggable element
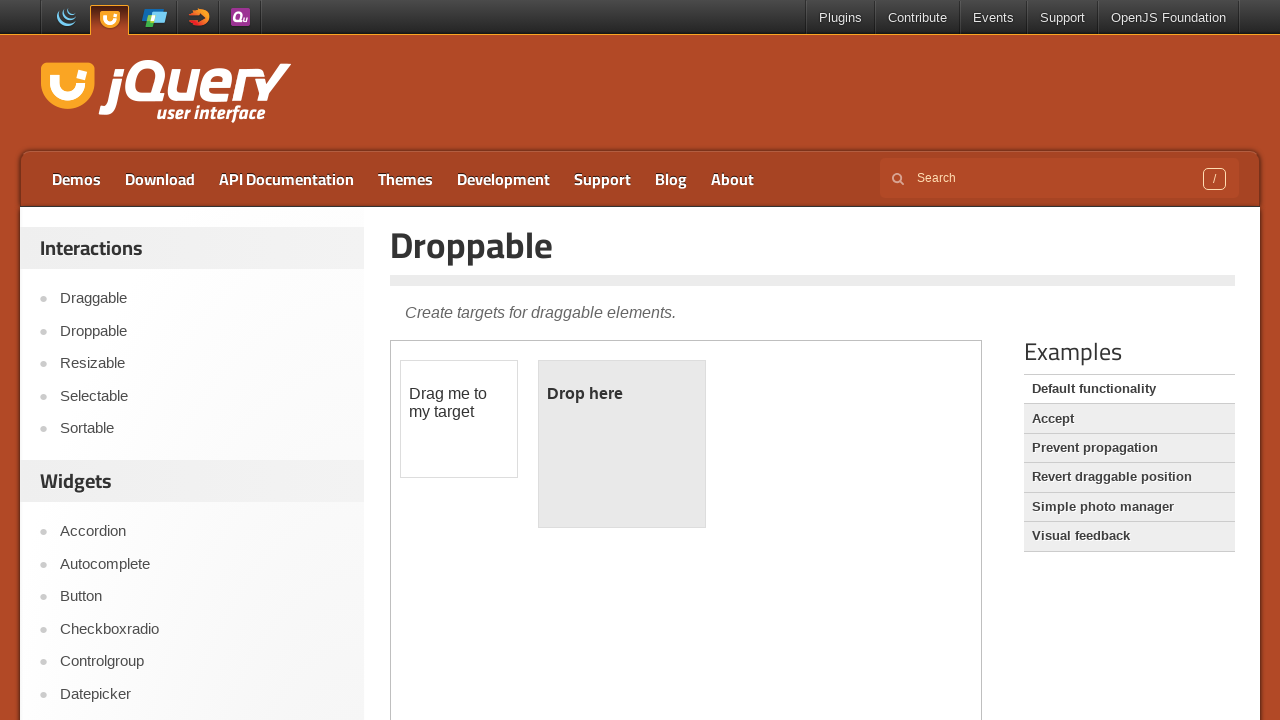

Located the droppable target area
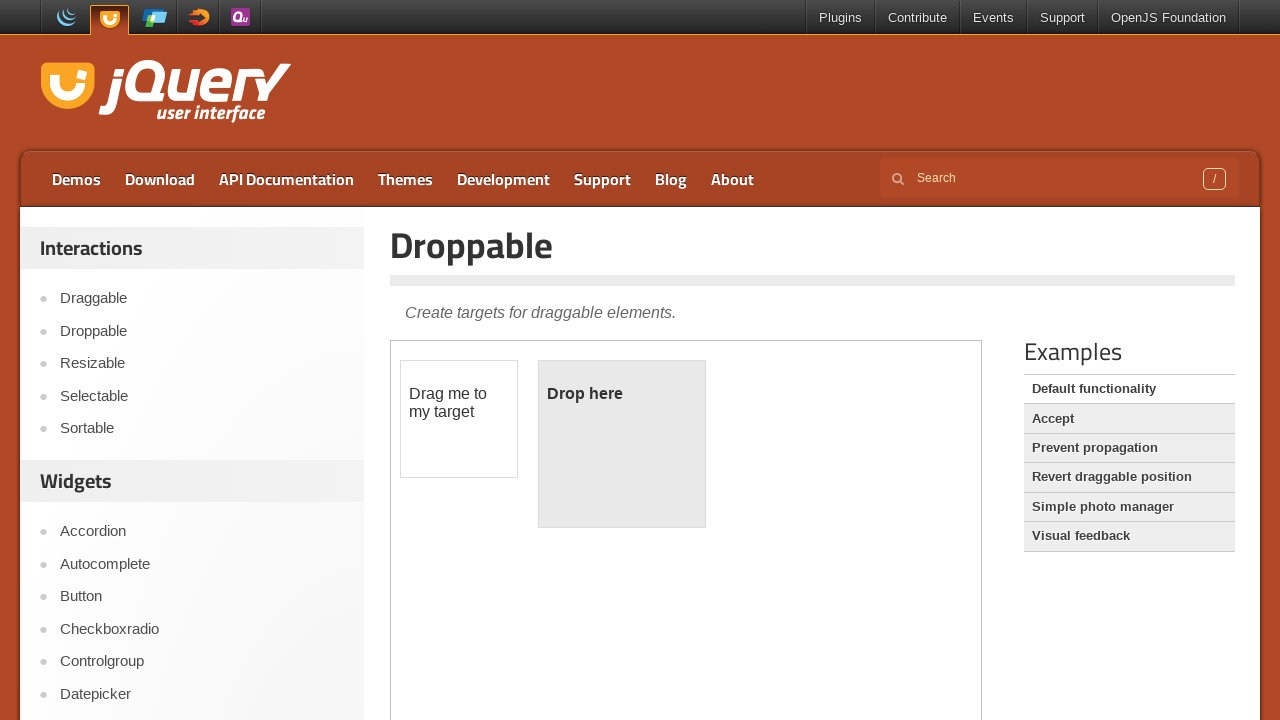

Dragged element onto droppable target area at (622, 444)
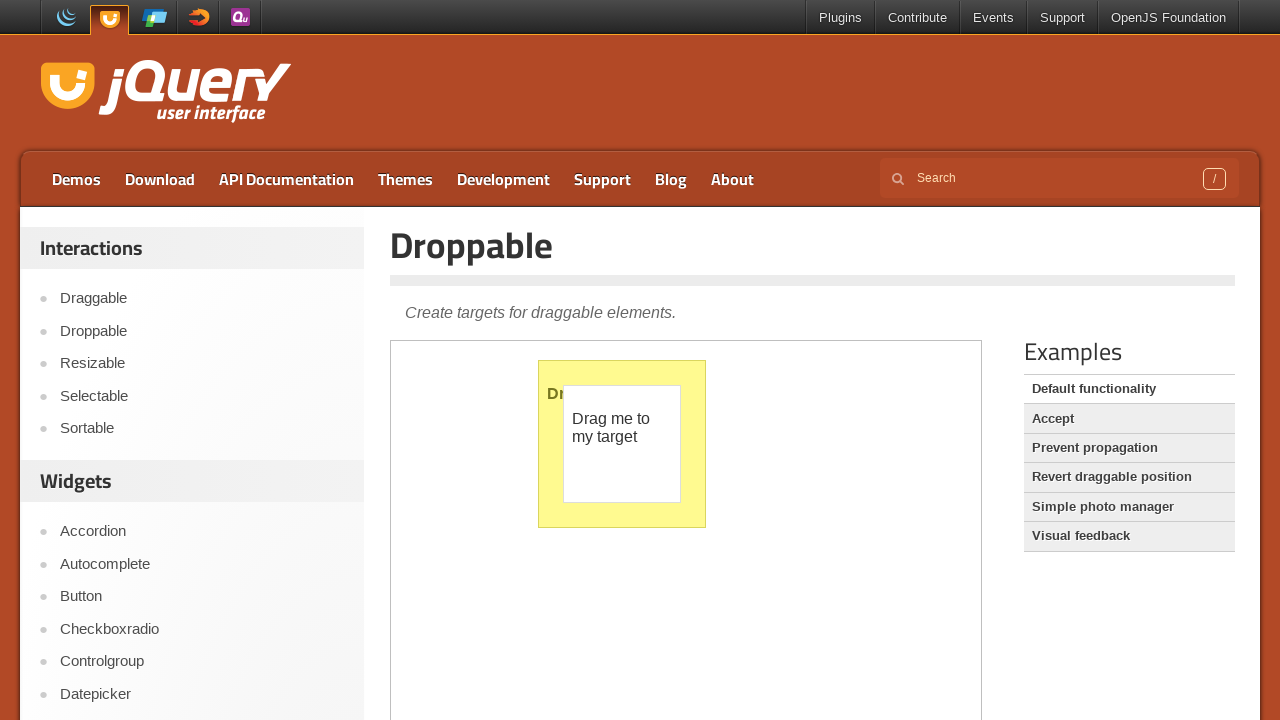

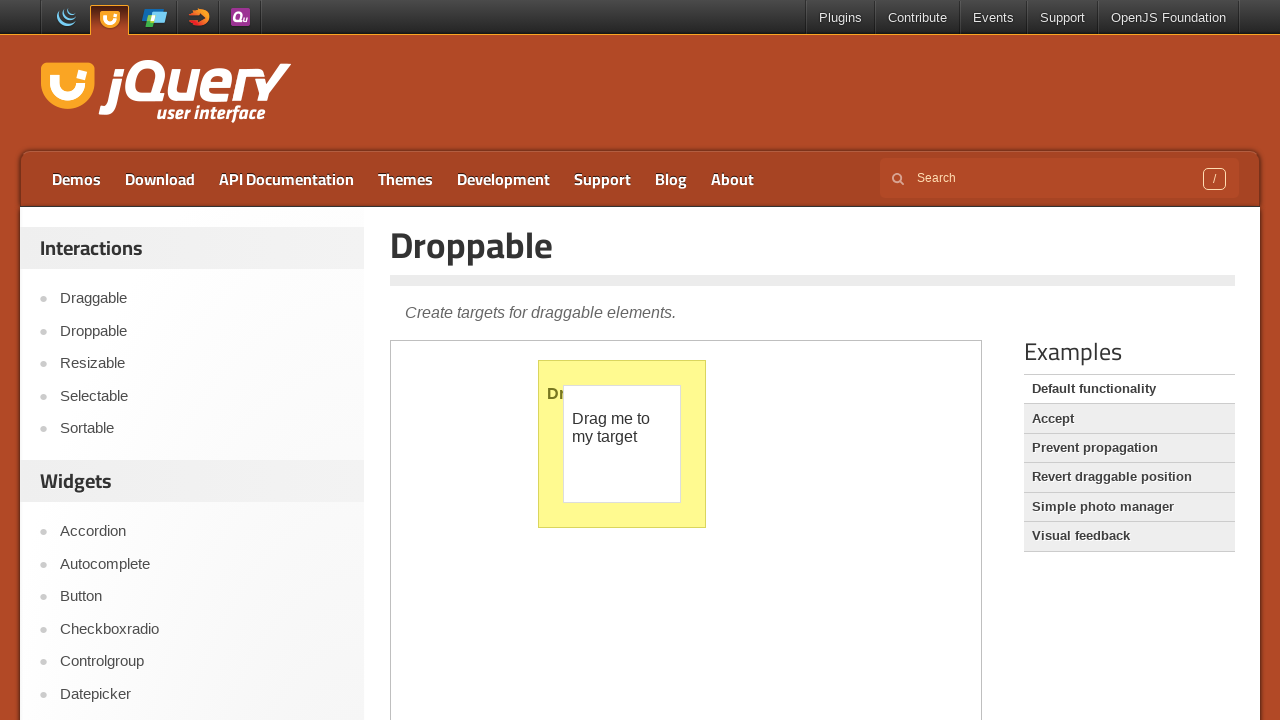